Navigates to a practice automation page and verifies that footer links are functional by checking their HTTP response codes

Starting URL: https://www.rahulshettyacademy.com/AutomationPractice/

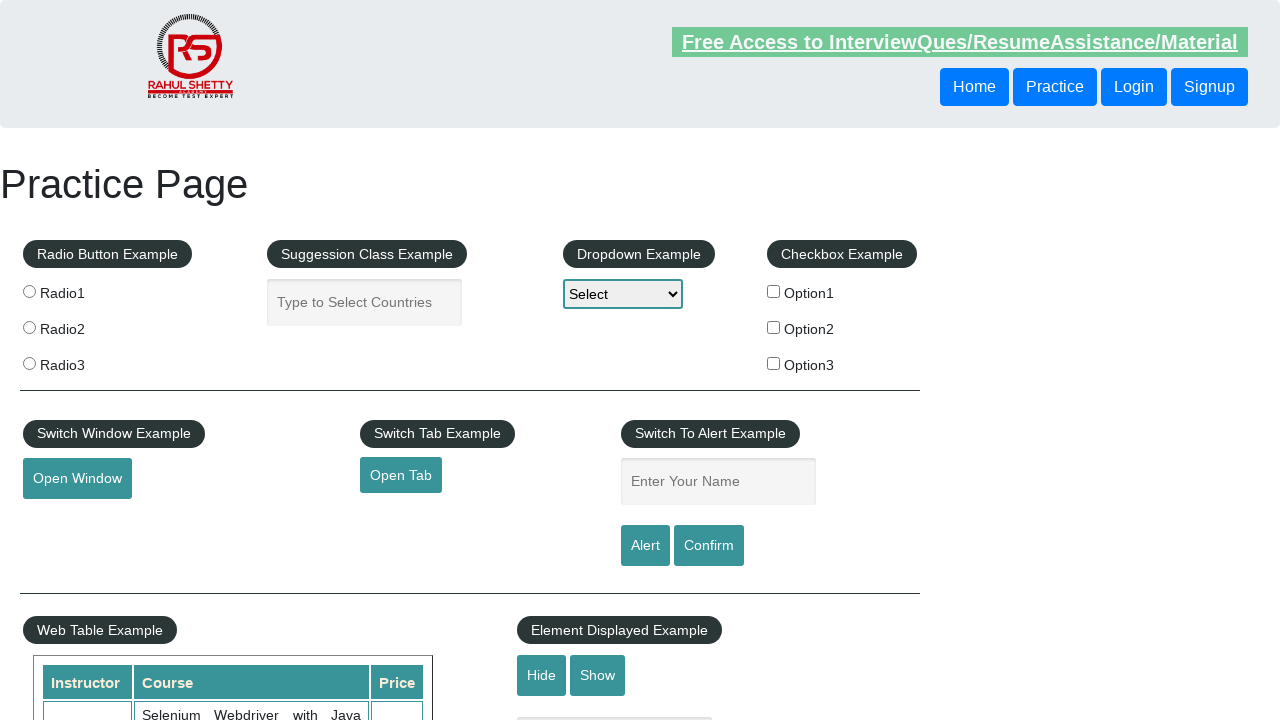

Waited for footer links to be present
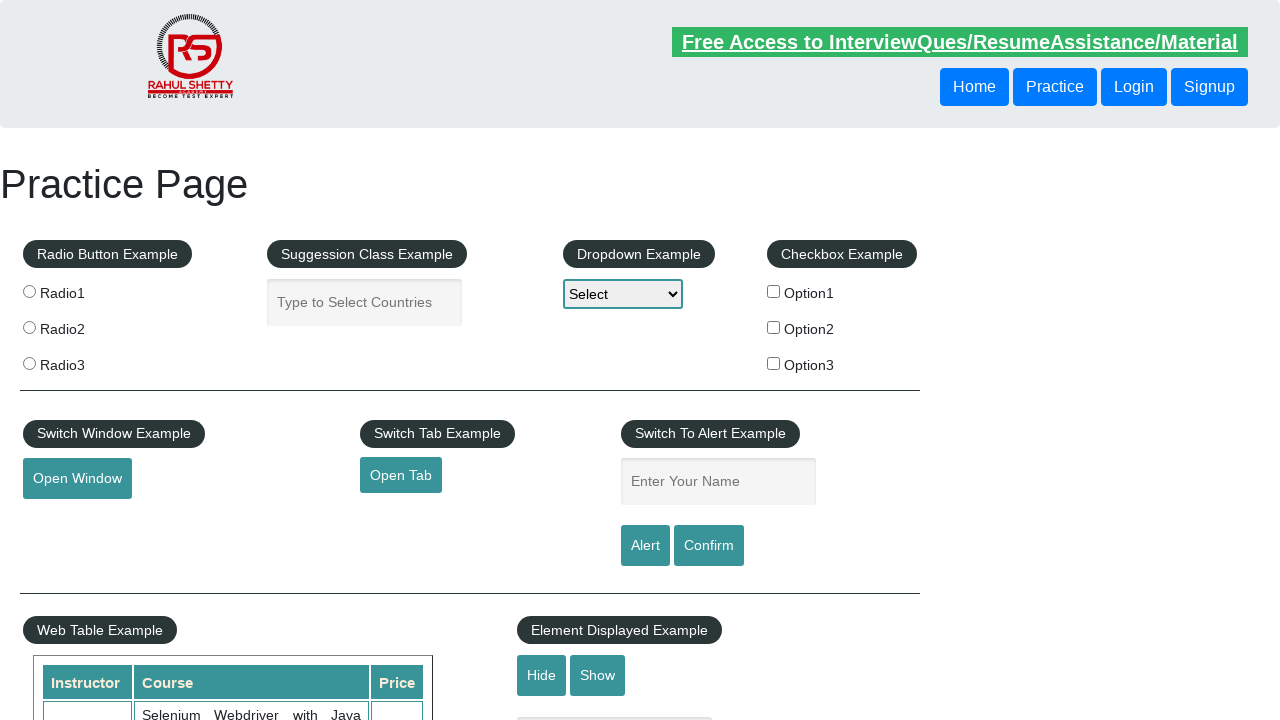

Retrieved all footer links from the page
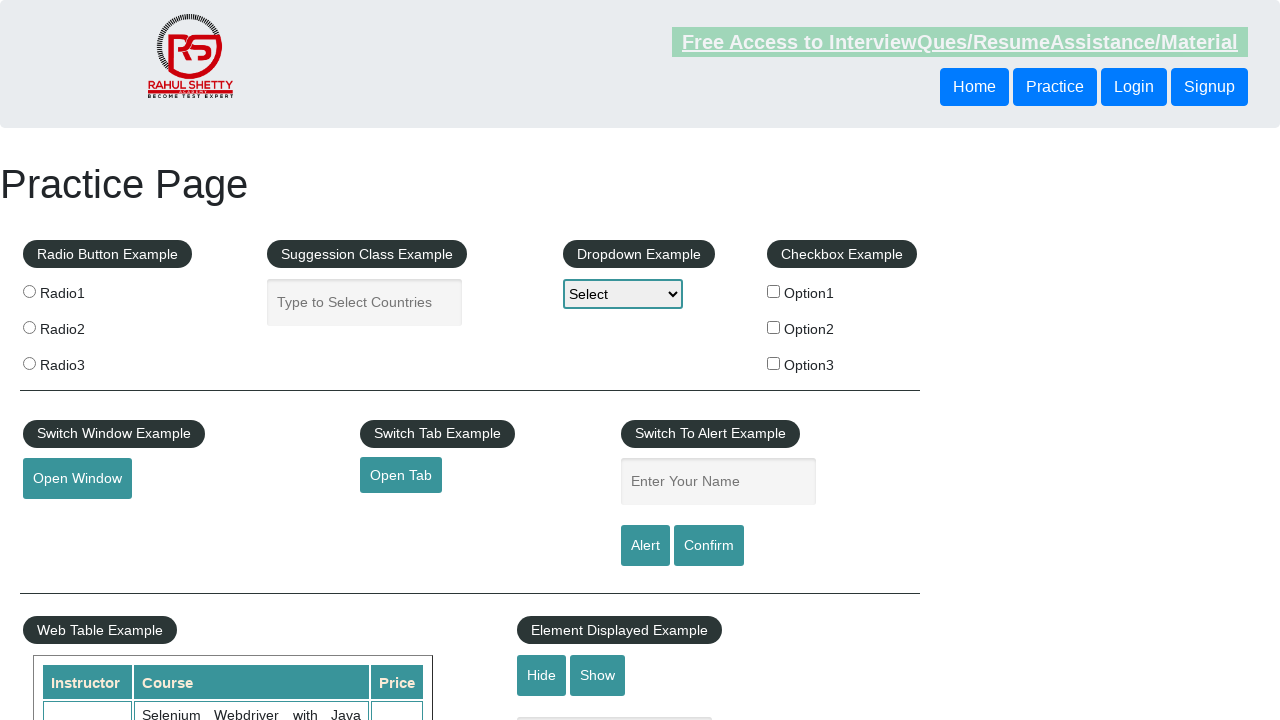

Verified 20 footer links are present
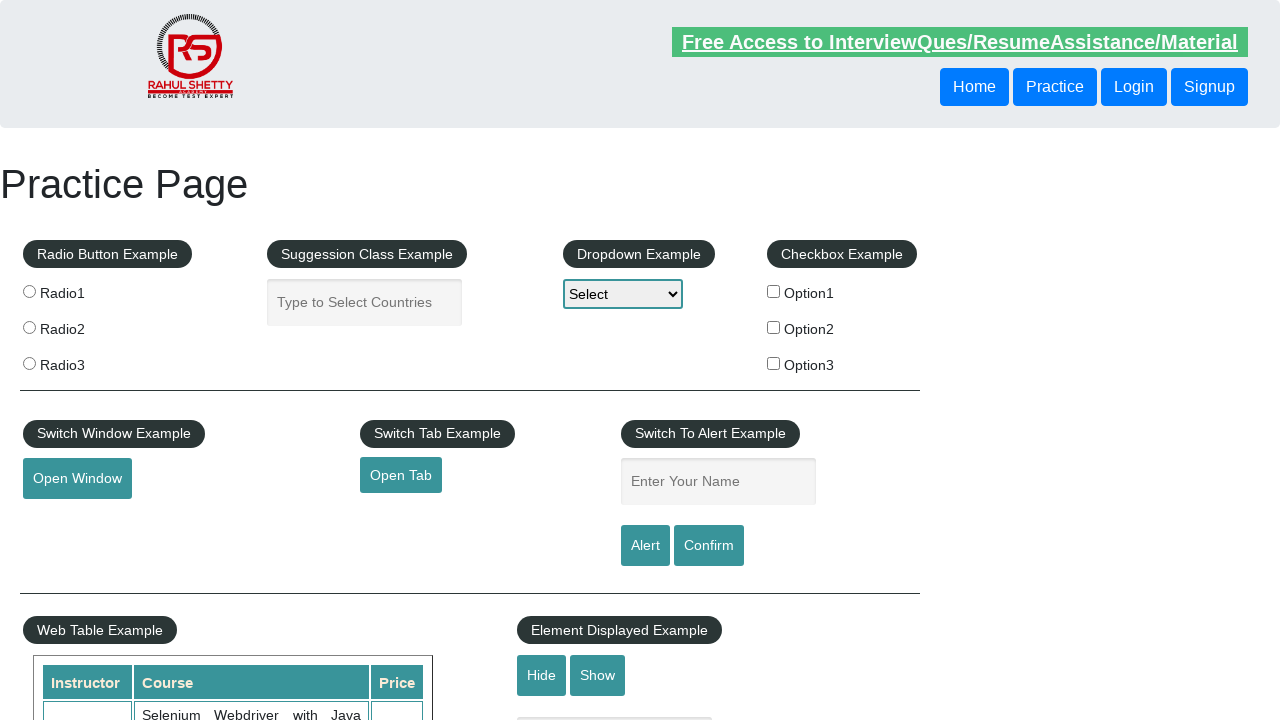

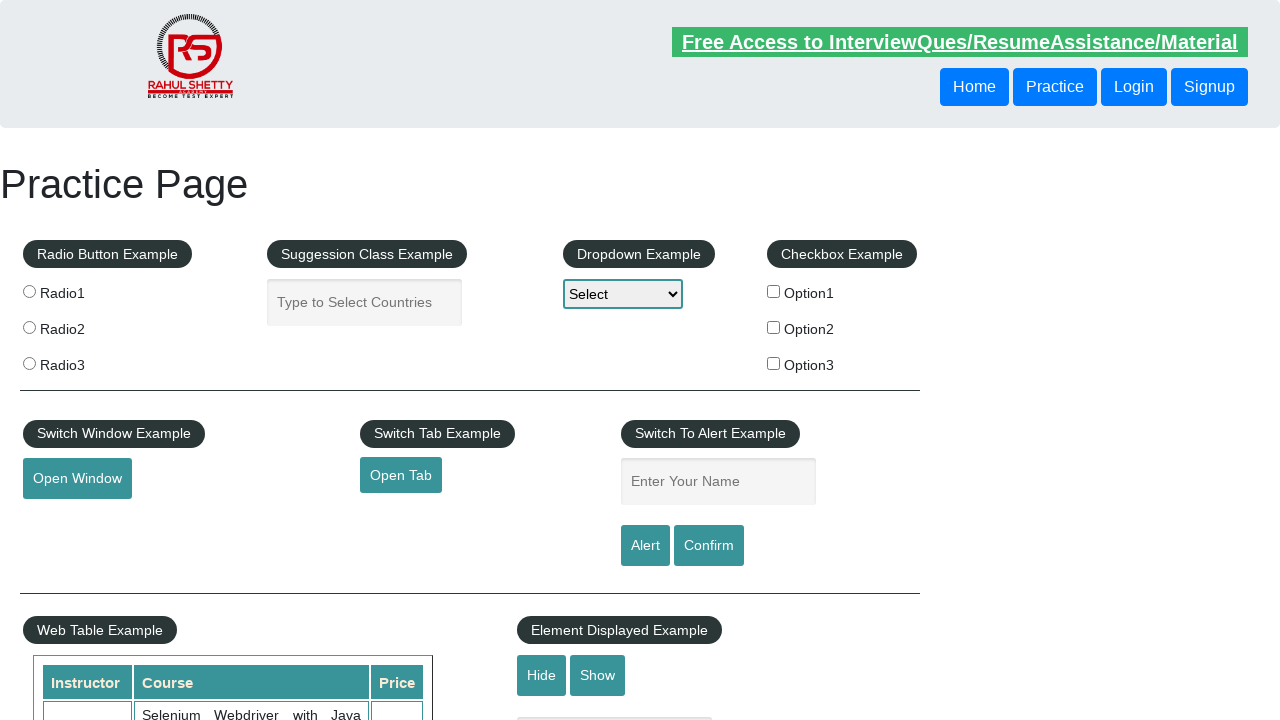